Tests clicking a submit button on a simple form page hosted on GitHub Pages

Starting URL: http://suninjuly.github.io/simple_form_find_task.html

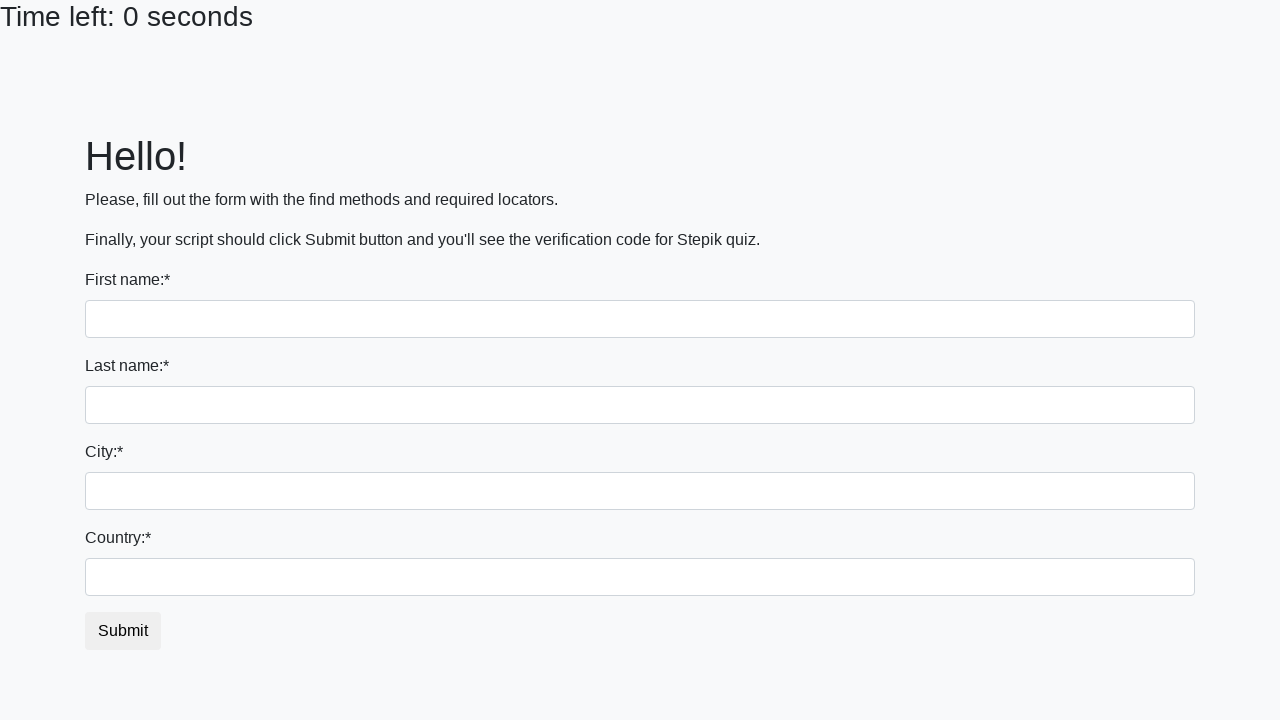

Navigated to simple form find task page
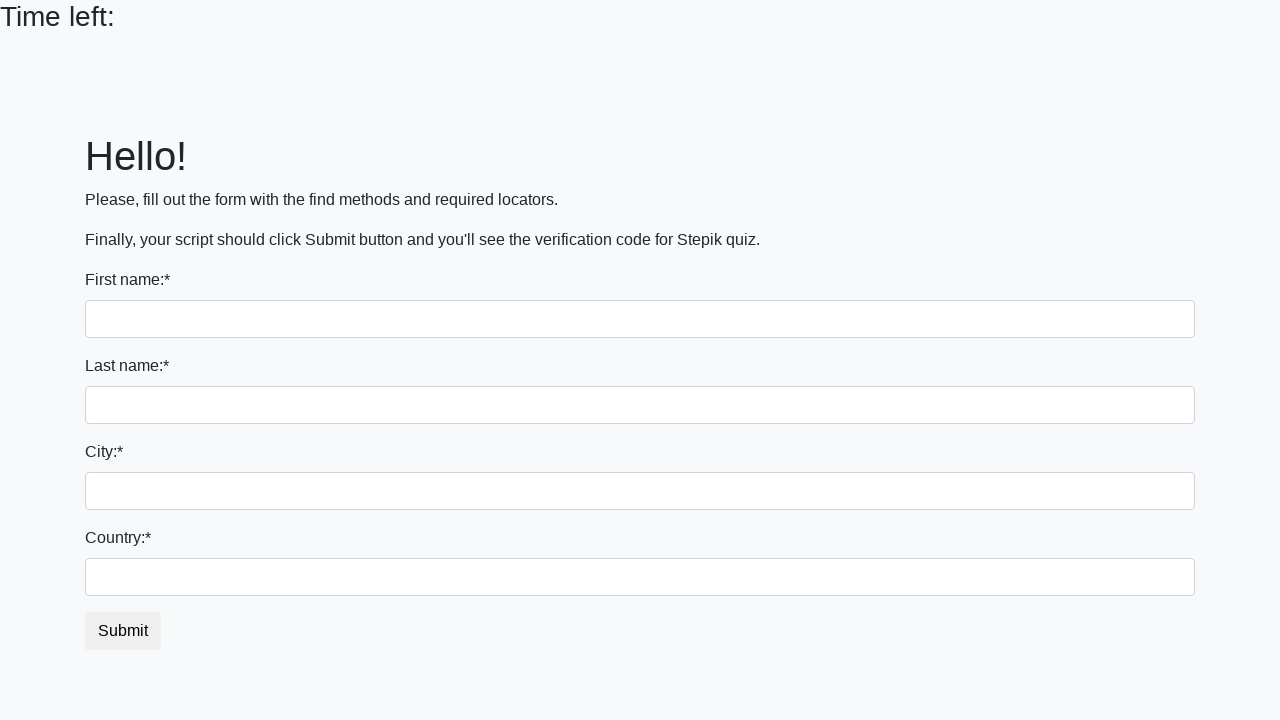

Clicked the submit button at (123, 631) on #submit_button
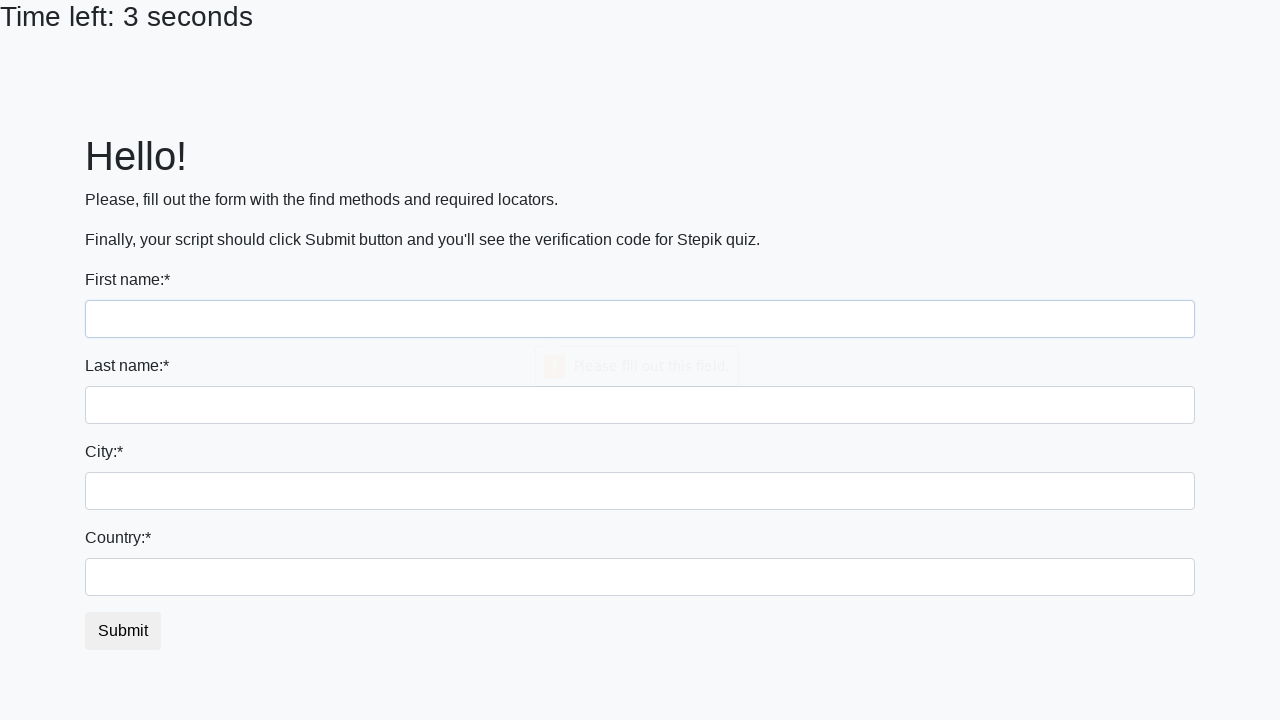

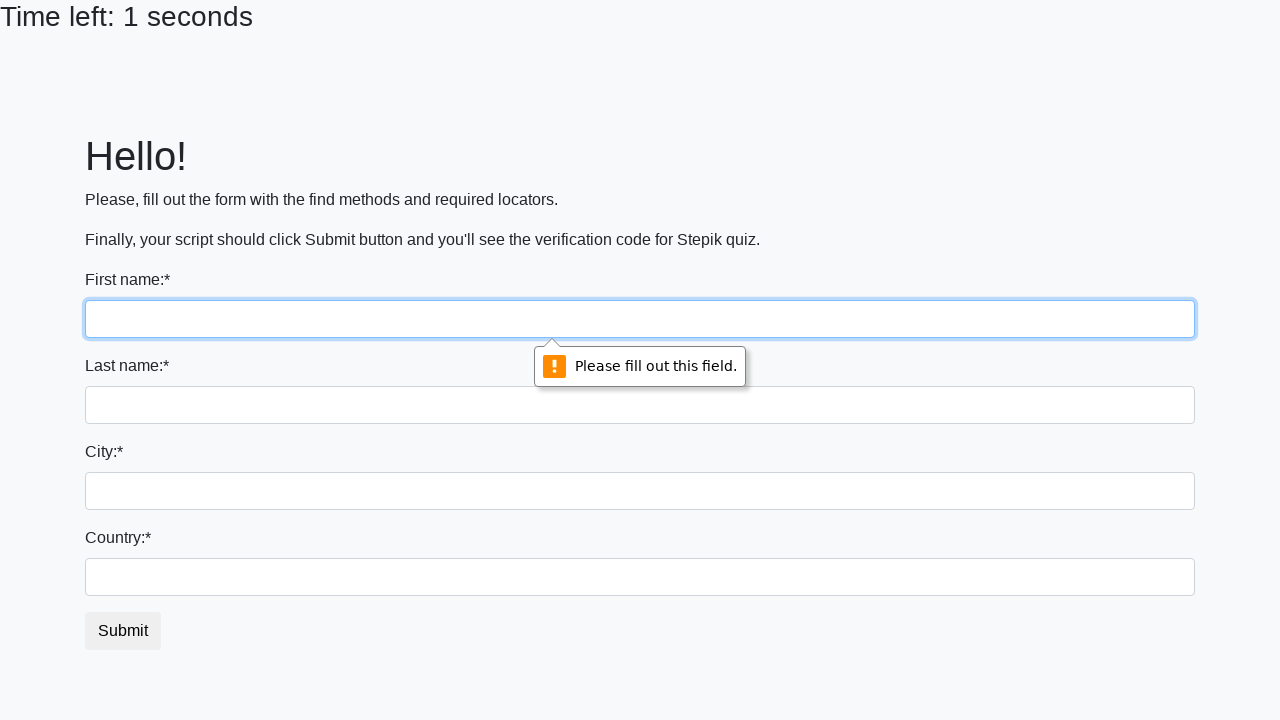